Tests a registration form by filling all required fields with test data, submitting the form, and verifying the success message is displayed.

Starting URL: http://suninjuly.github.io/registration1.html

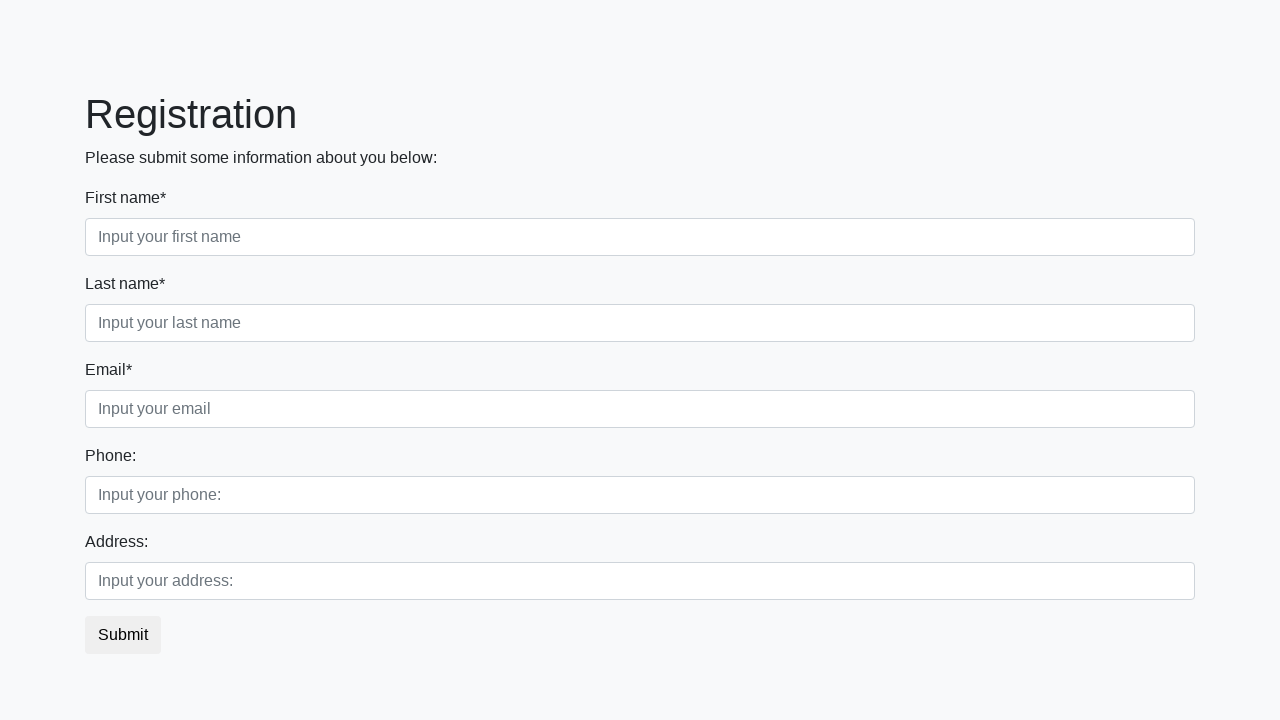

Navigated to registration form page
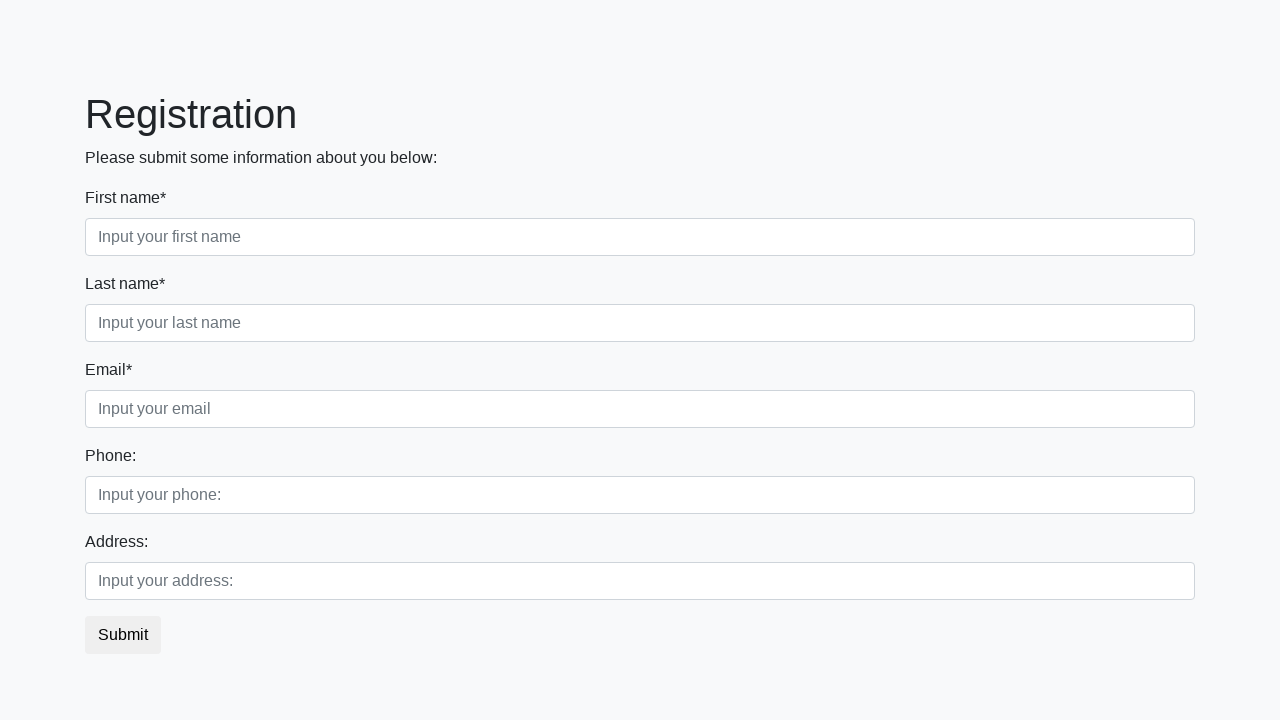

Found 3 required fields on the form
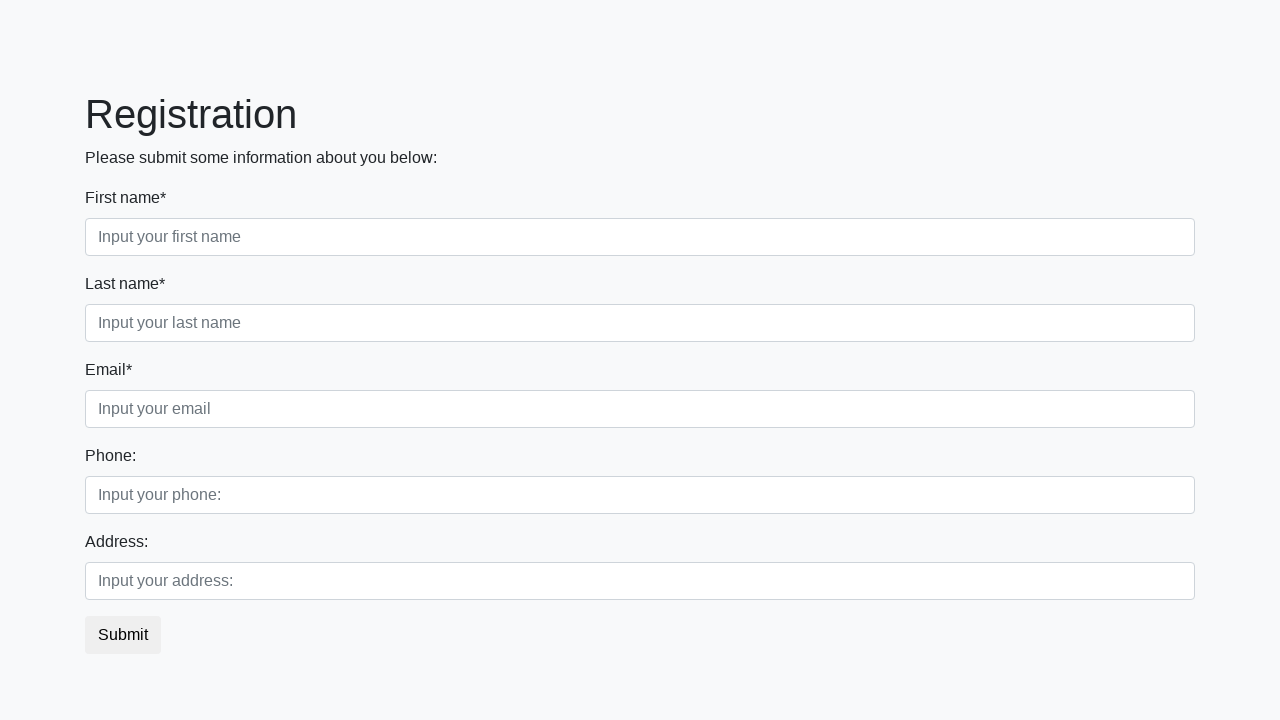

Filled required field 1 of 3 with test data on [required] >> nth=0
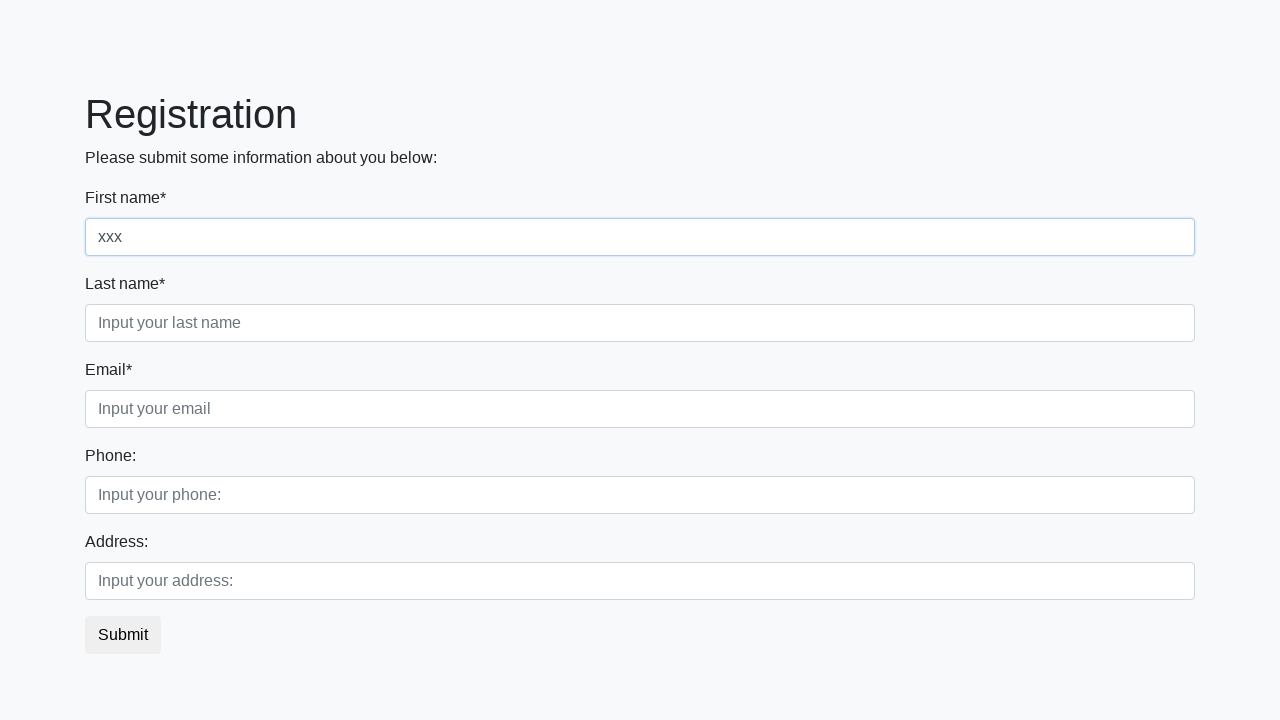

Filled required field 2 of 3 with test data on [required] >> nth=1
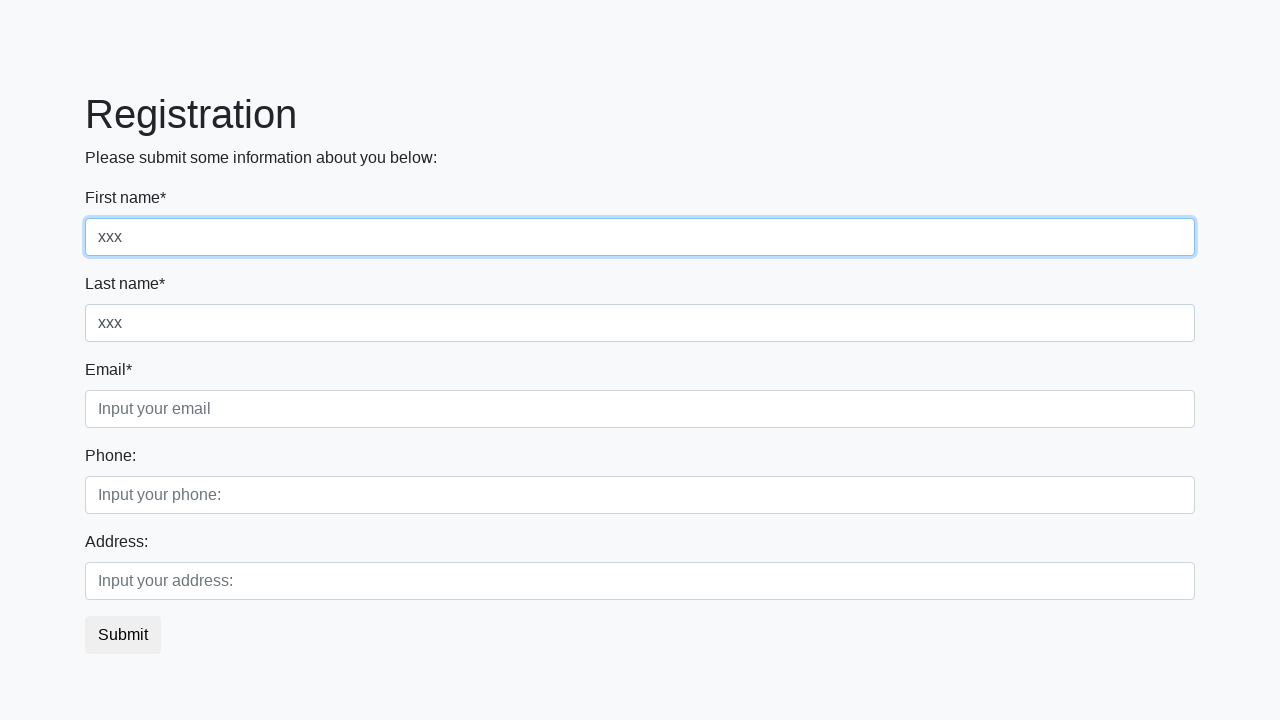

Filled required field 3 of 3 with test data on [required] >> nth=2
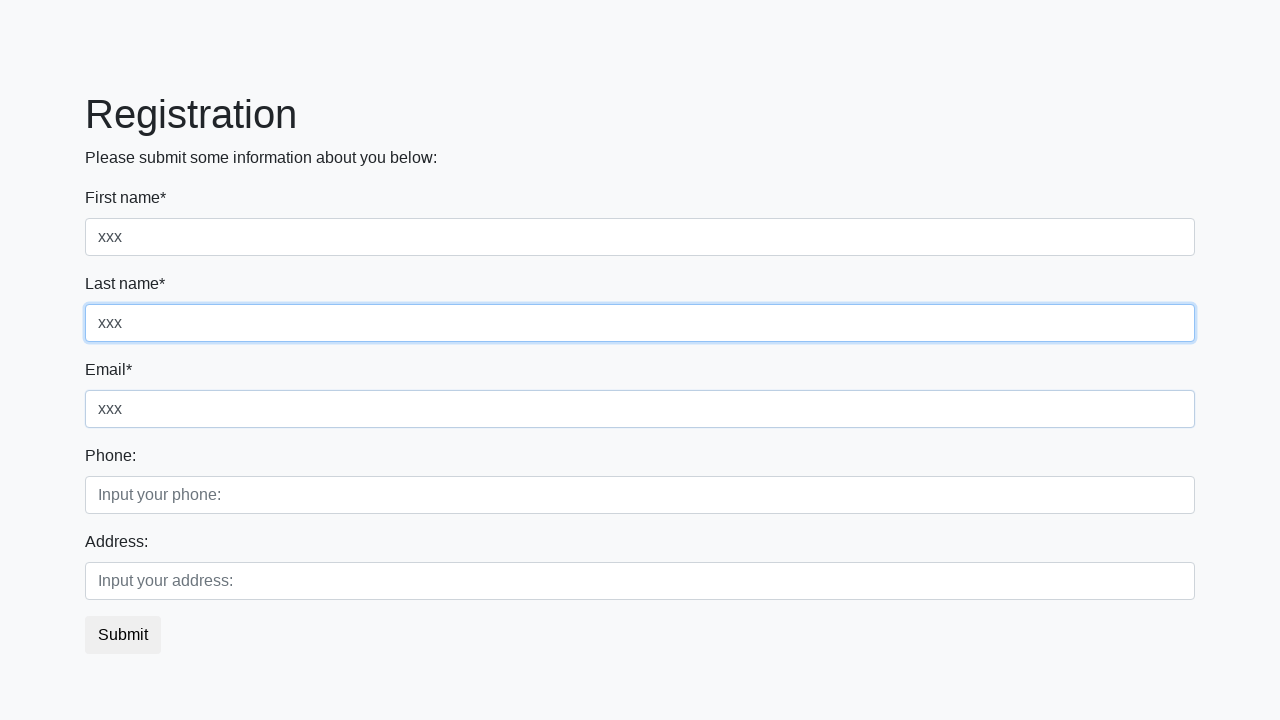

Clicked submit button to register at (123, 635) on button.btn
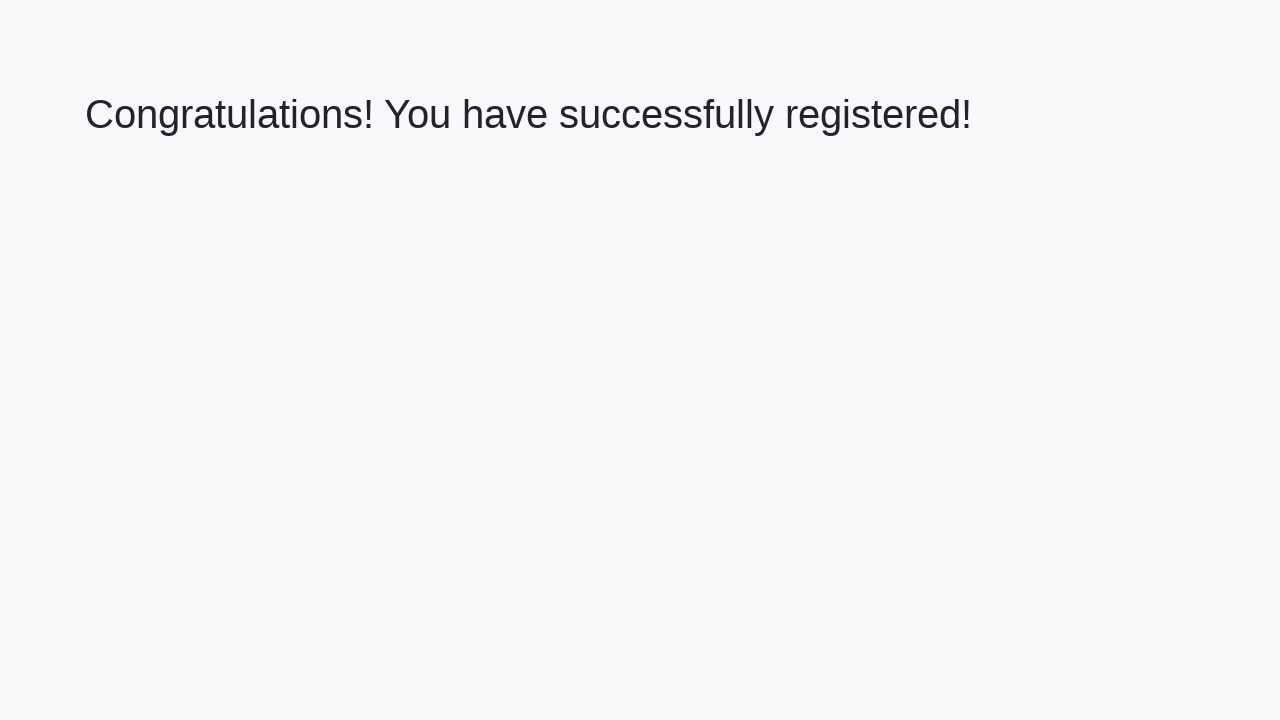

Success message heading loaded
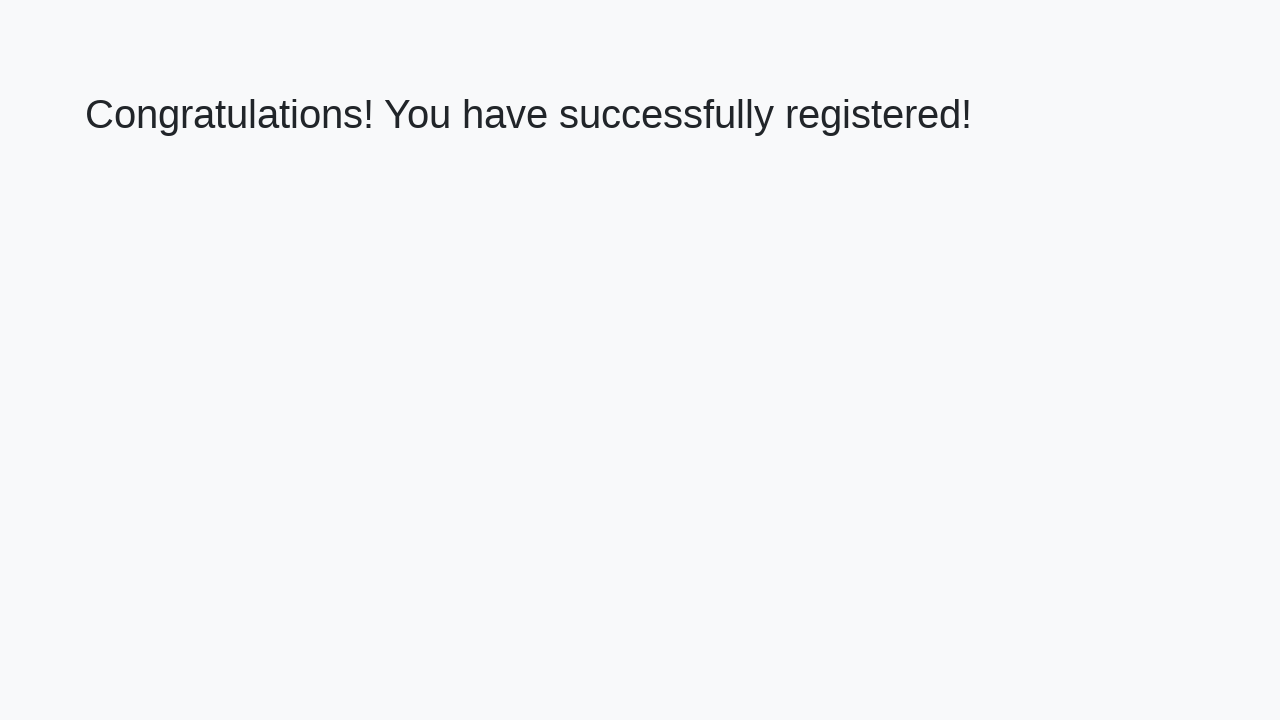

Retrieved success message text: 'Congratulations! You have successfully registered!'
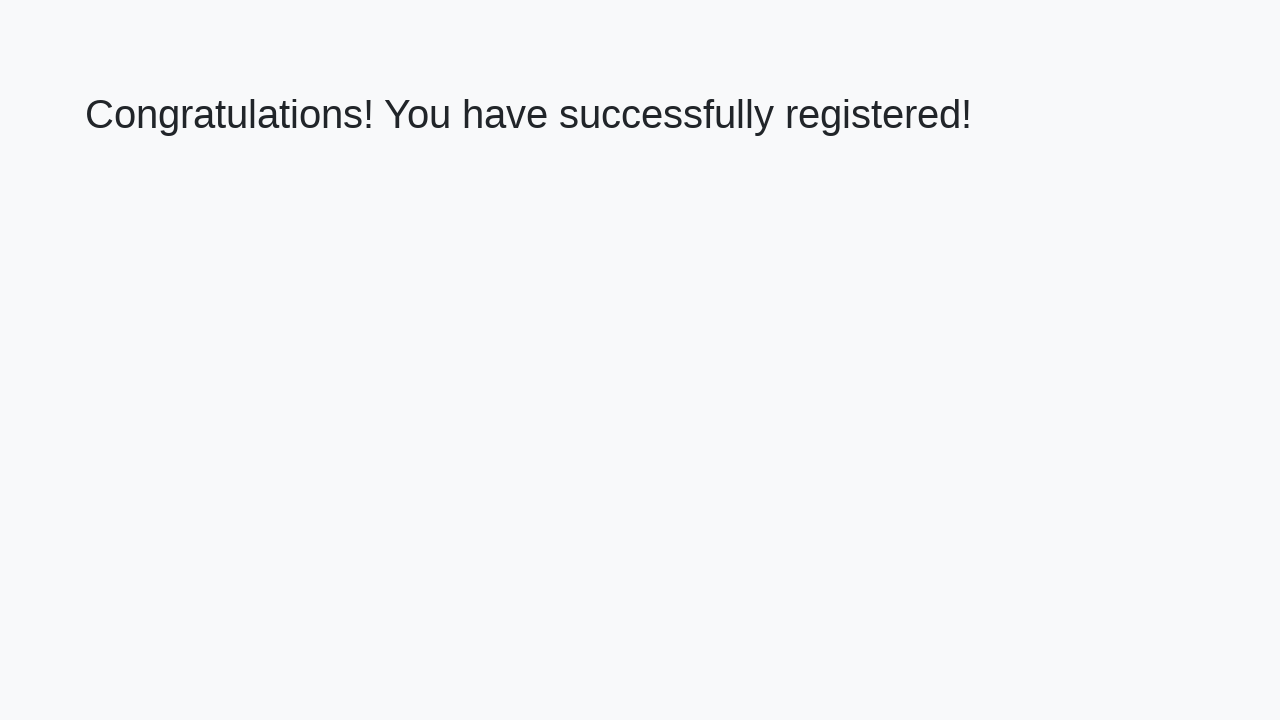

Verified success message matches expected text
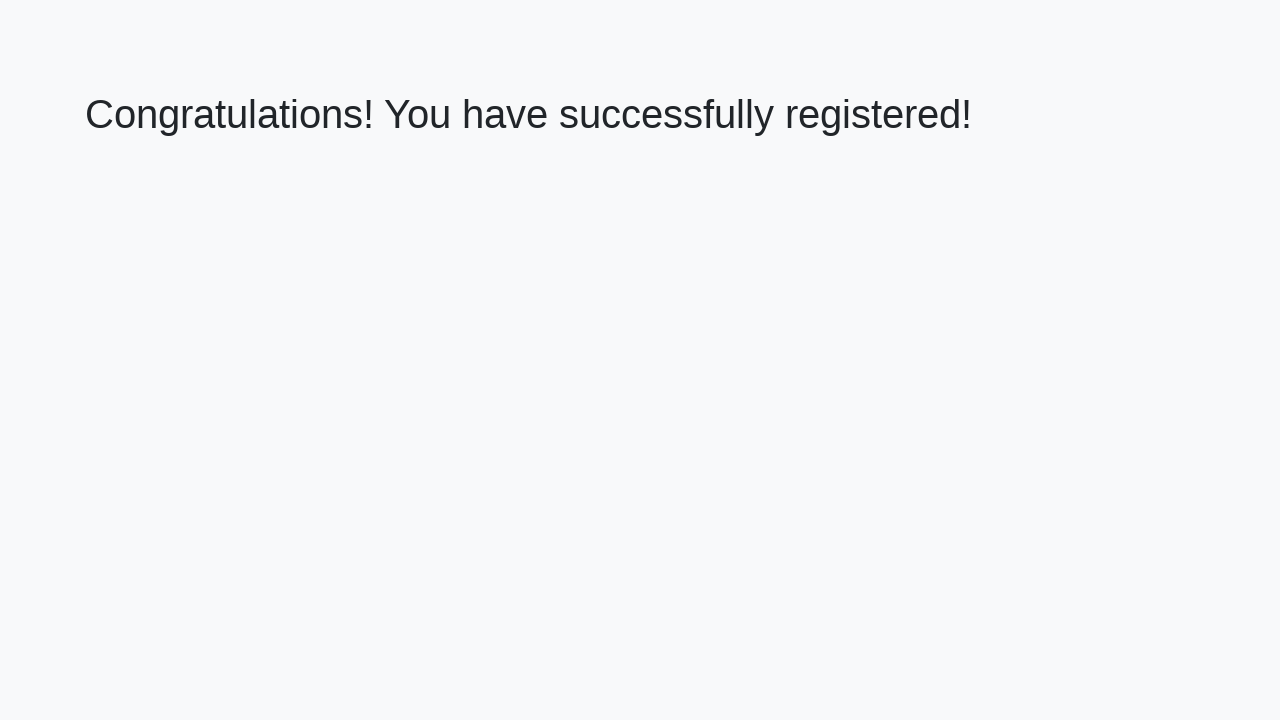

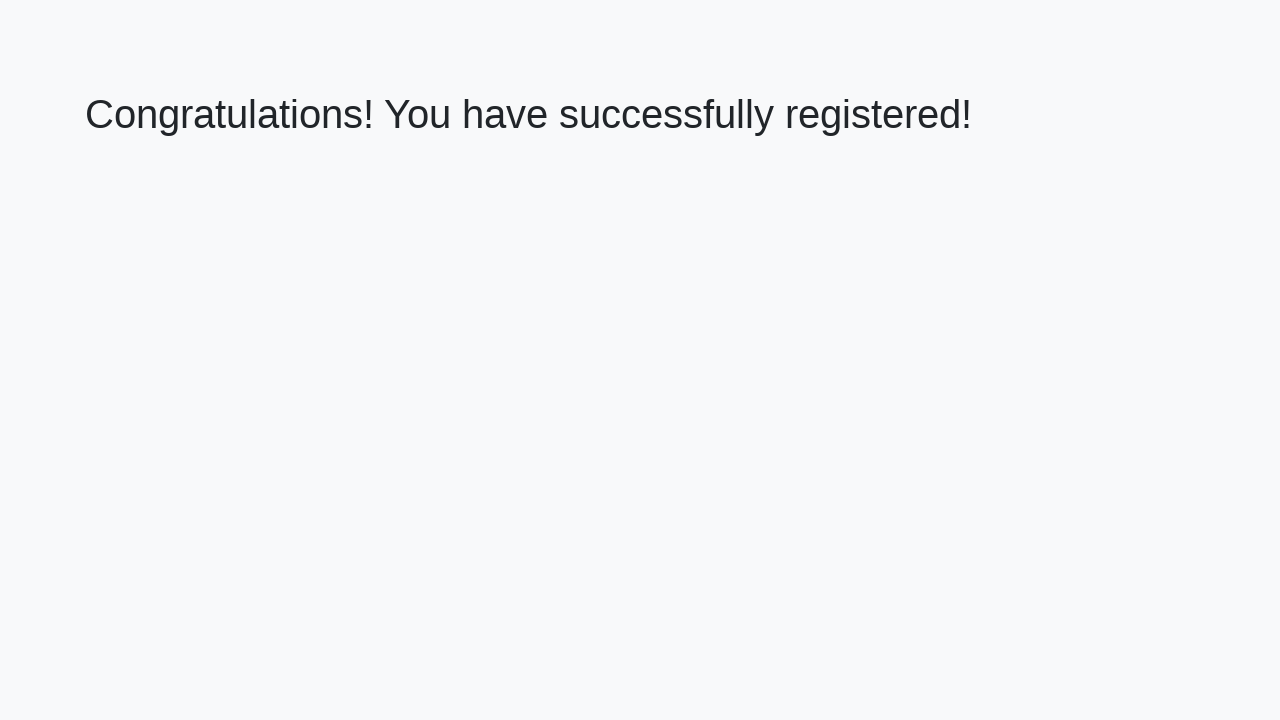